Tests checkbox functionality on a tutorial page by finding all checkboxes with name "sports" and clicking each one to toggle their selected state

Starting URL: http://www.tizag.com/htmlT/htmlcheckboxes.php

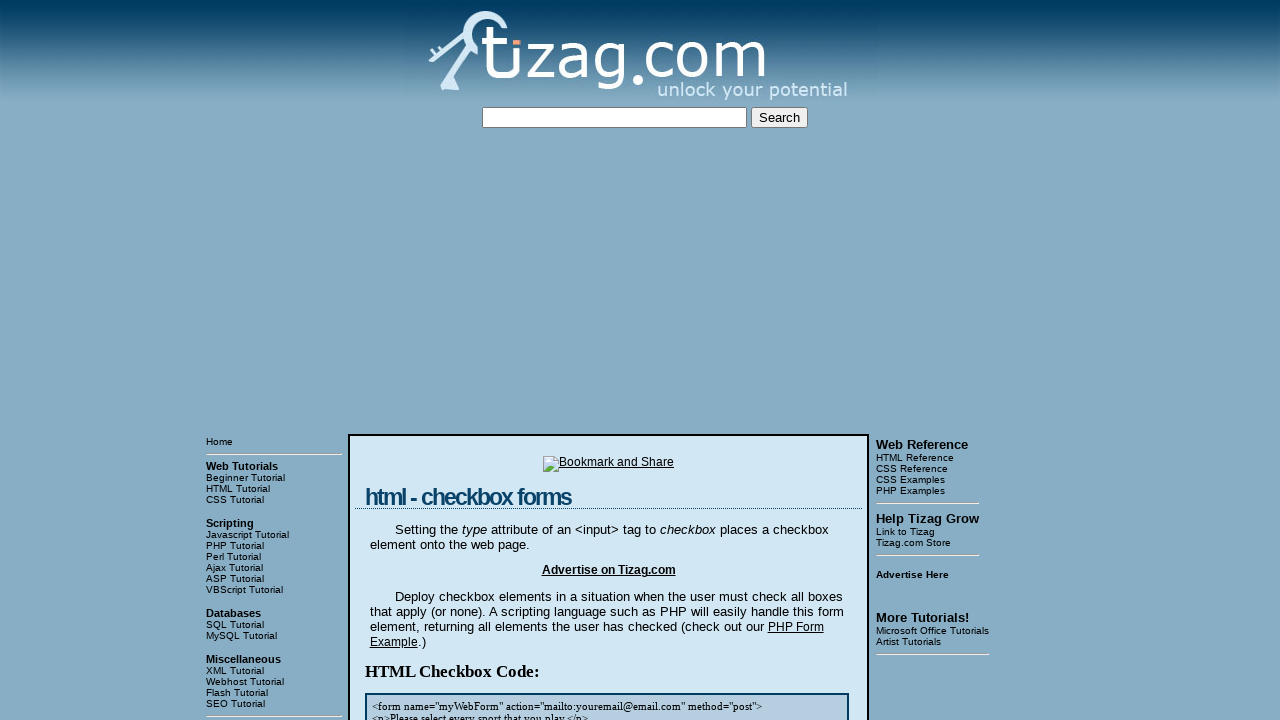

Located checkbox container block on the page
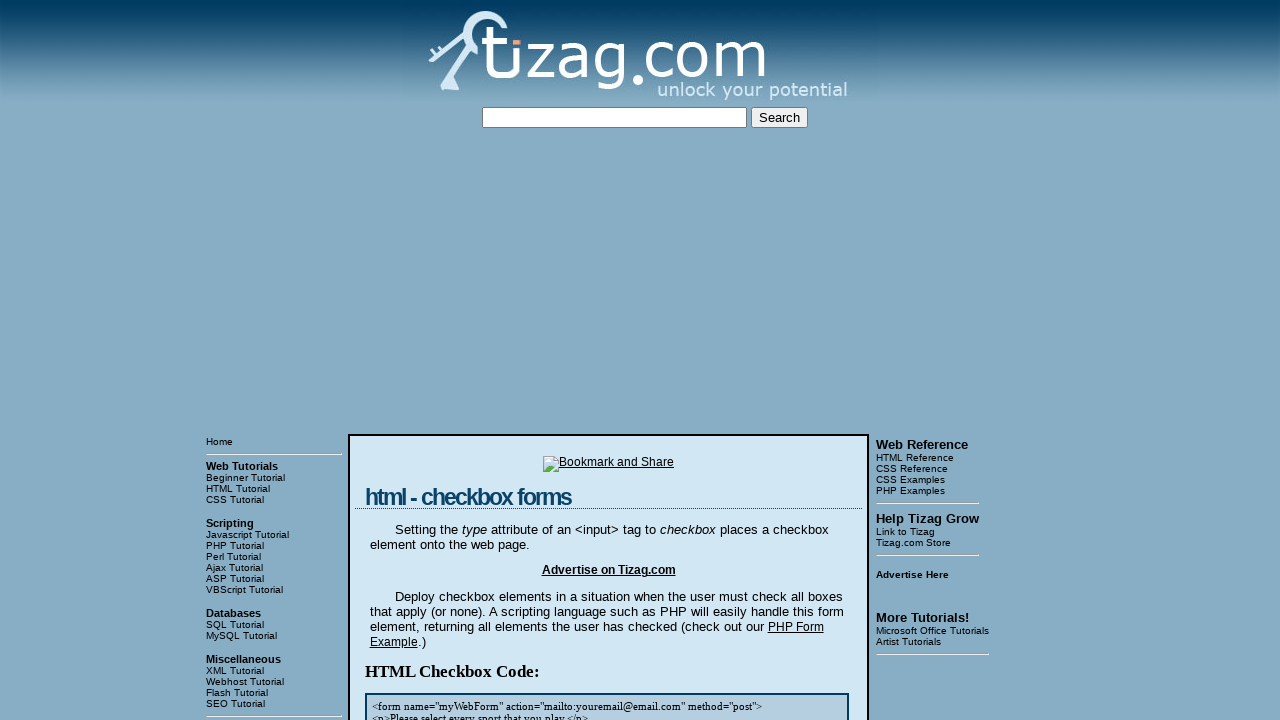

Found all checkboxes with name 'sports'
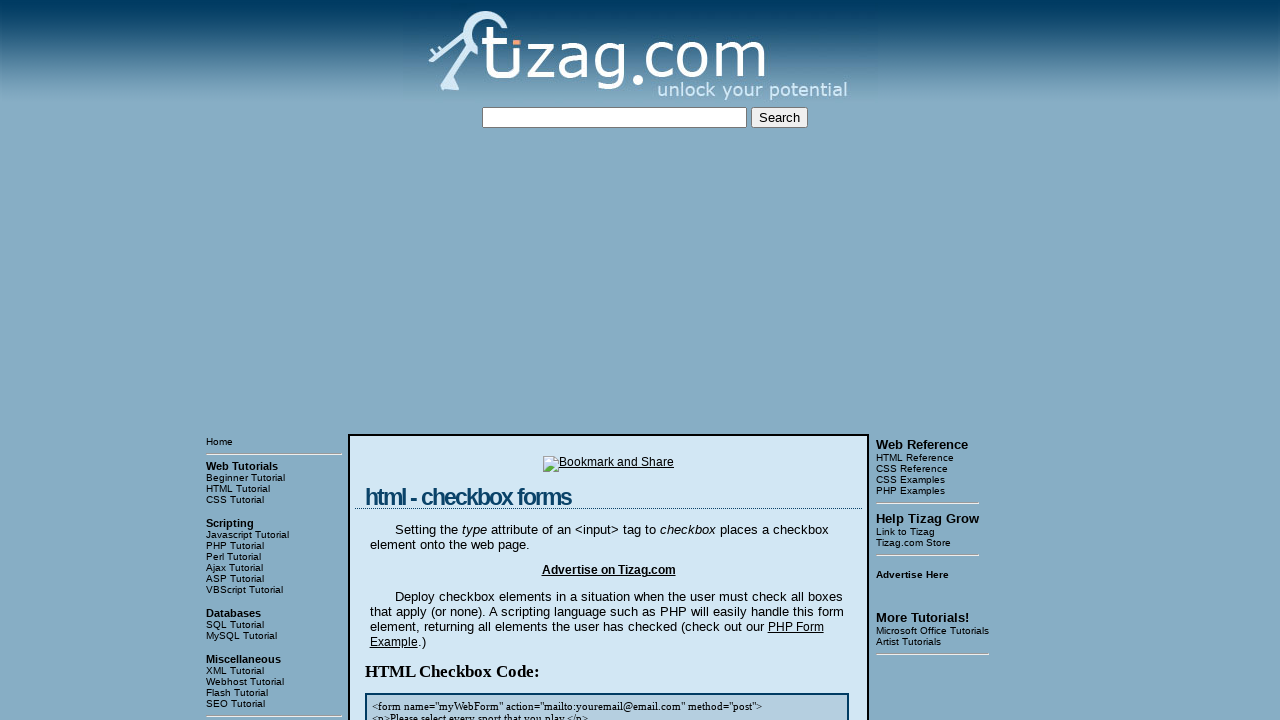

Counted 4 sports checkboxes
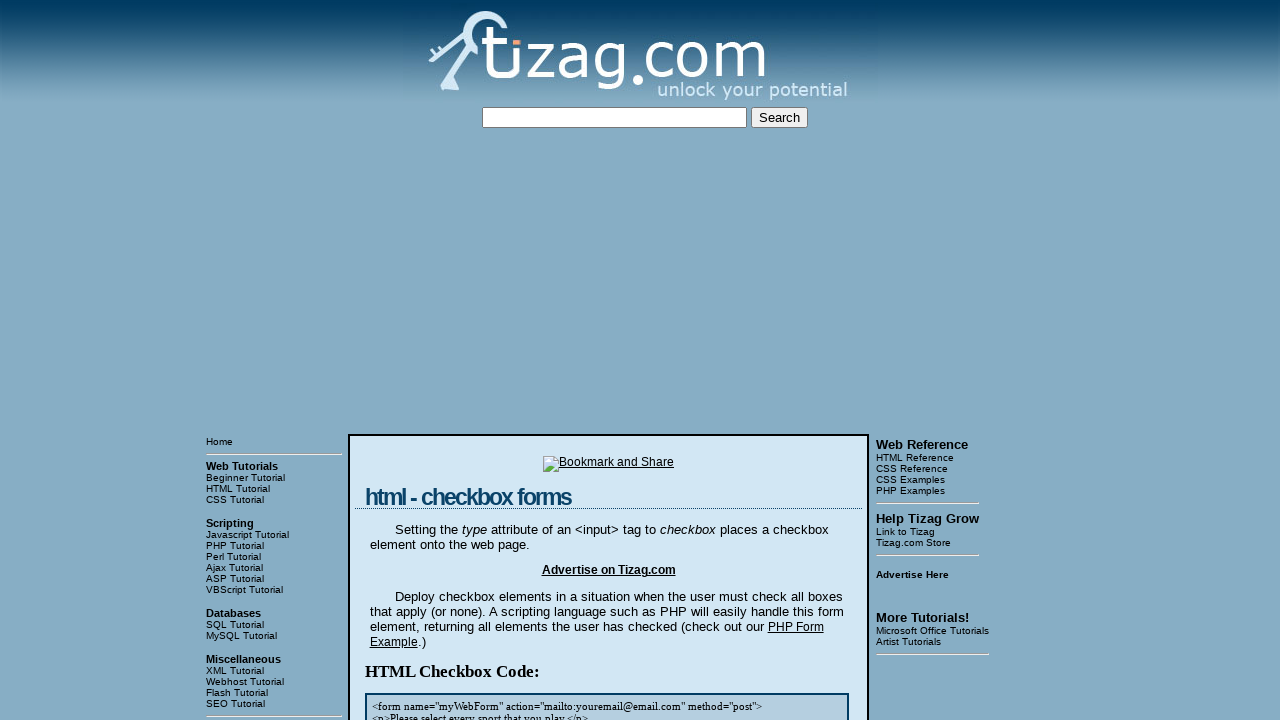

Clicked sports checkbox 1 of 4 to toggle its state at (422, 360) on xpath=/html/body/table[3]/tbody/tr[1]/td[2]/table/tbody/tr/td/div[4] >> input[na
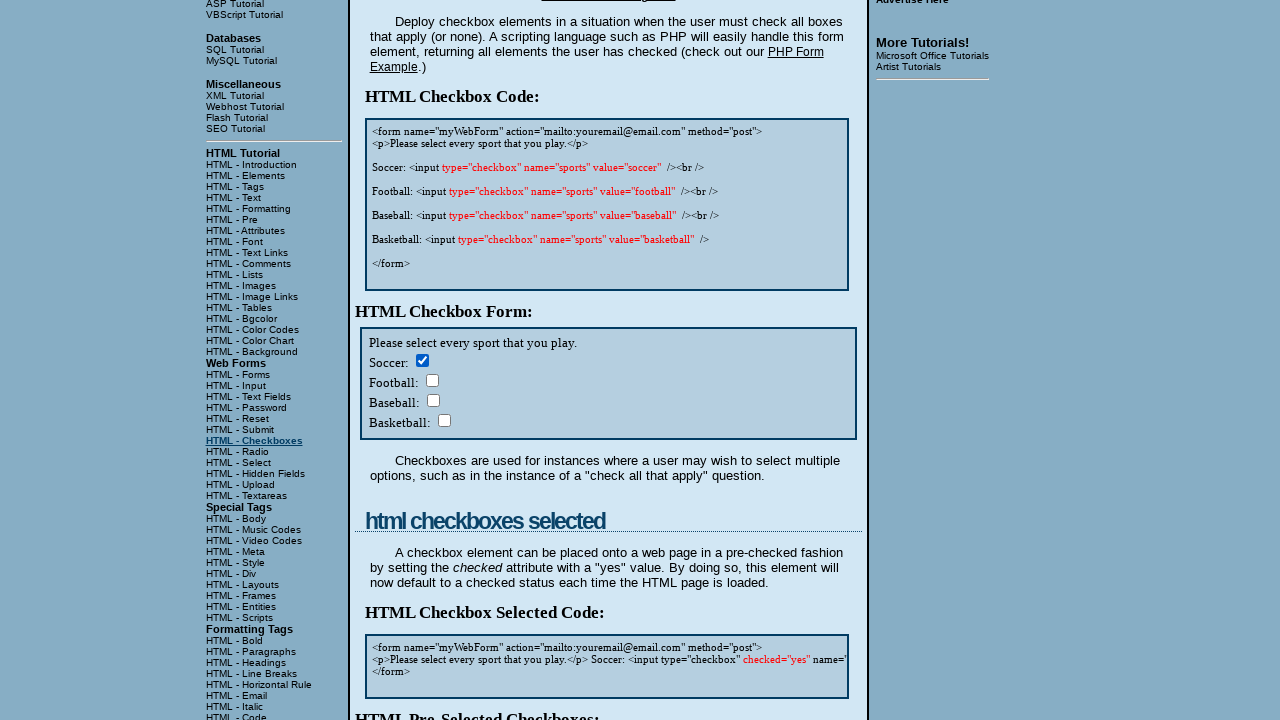

Clicked sports checkbox 2 of 4 to toggle its state at (432, 380) on xpath=/html/body/table[3]/tbody/tr[1]/td[2]/table/tbody/tr/td/div[4] >> input[na
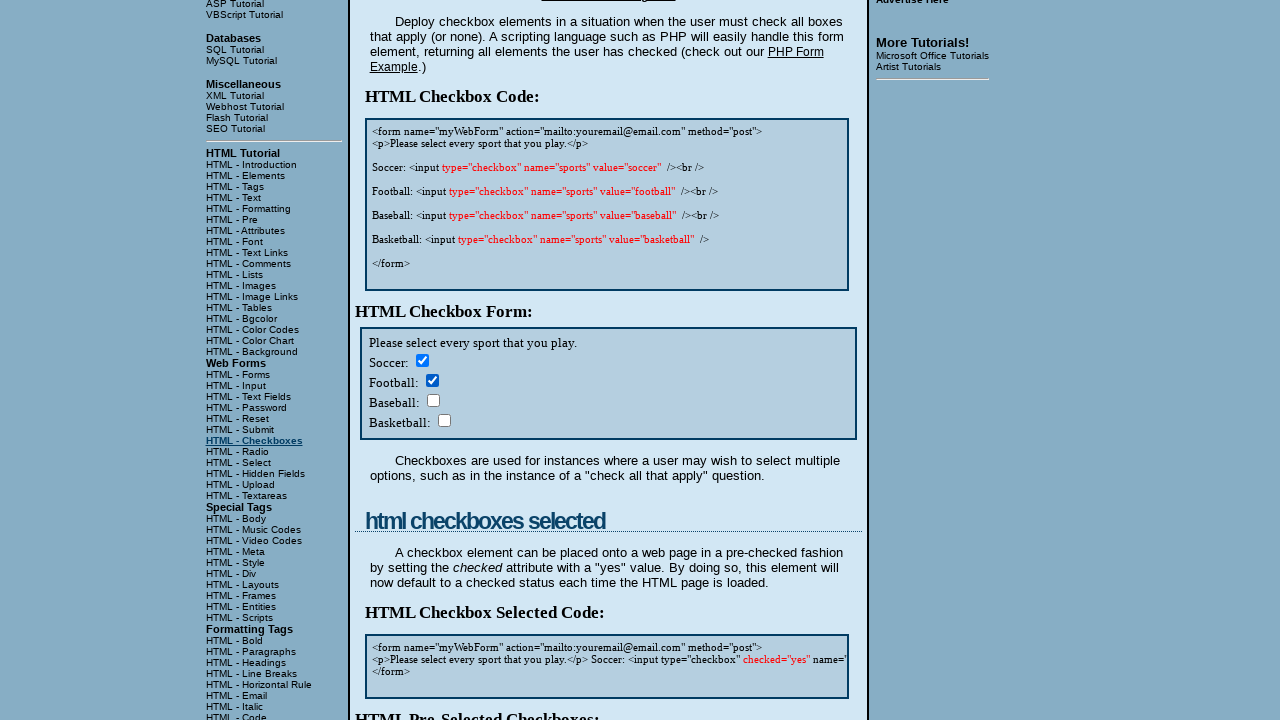

Clicked sports checkbox 3 of 4 to toggle its state at (433, 400) on xpath=/html/body/table[3]/tbody/tr[1]/td[2]/table/tbody/tr/td/div[4] >> input[na
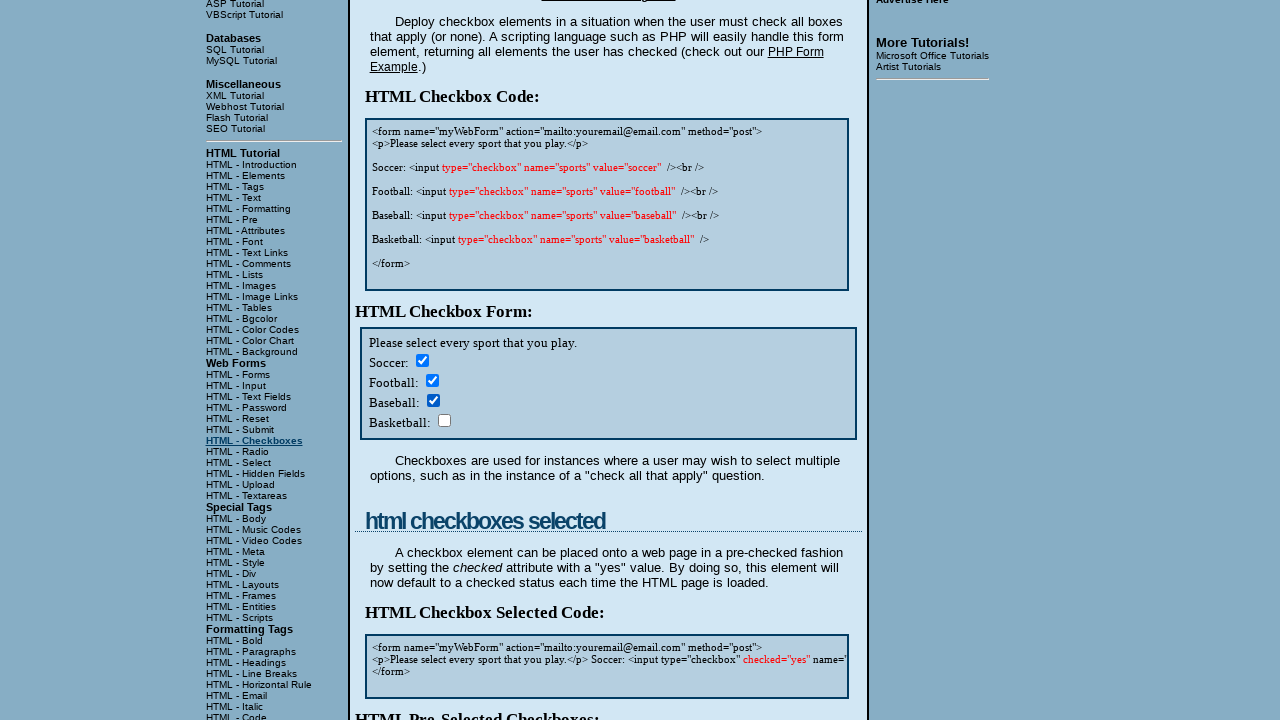

Clicked sports checkbox 4 of 4 to toggle its state at (444, 420) on xpath=/html/body/table[3]/tbody/tr[1]/td[2]/table/tbody/tr/td/div[4] >> input[na
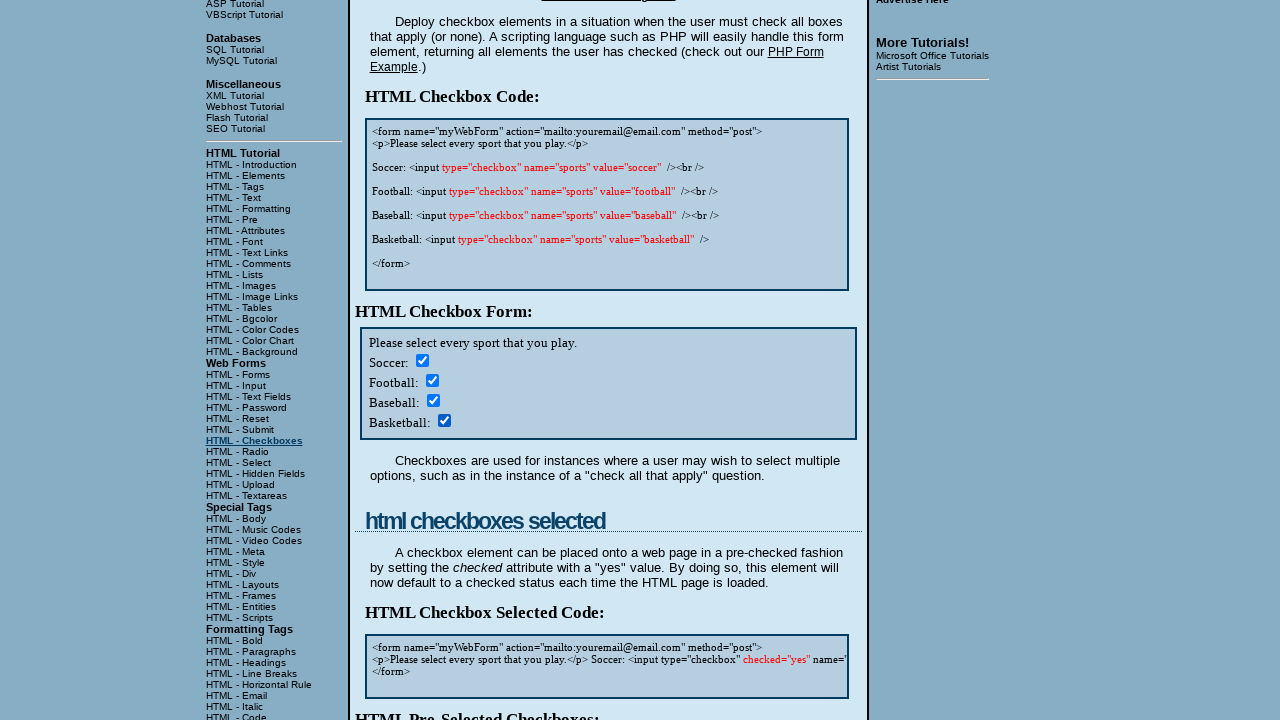

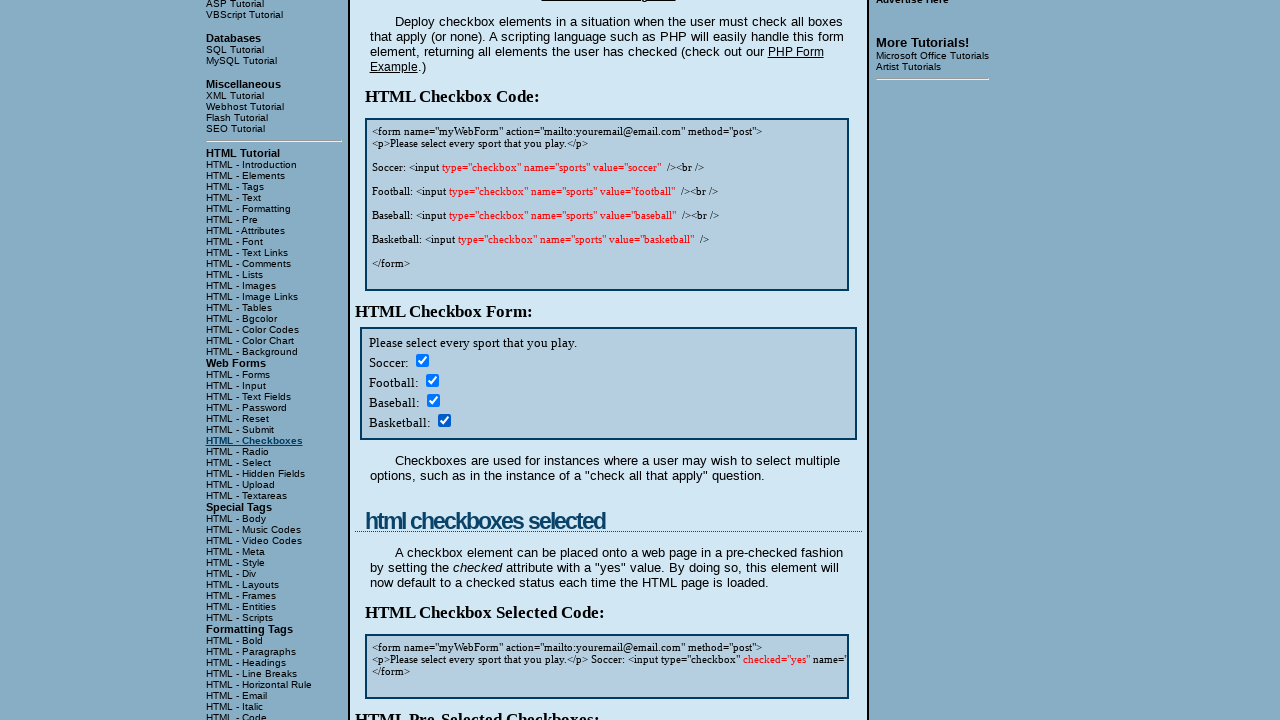